Tests sending text to a JavaScript prompt alert by clicking the third button, entering a name in the prompt, accepting it, and verifying the name appears in the result message

Starting URL: https://testcenter.techproeducation.com/index.php?page=javascript-alerts

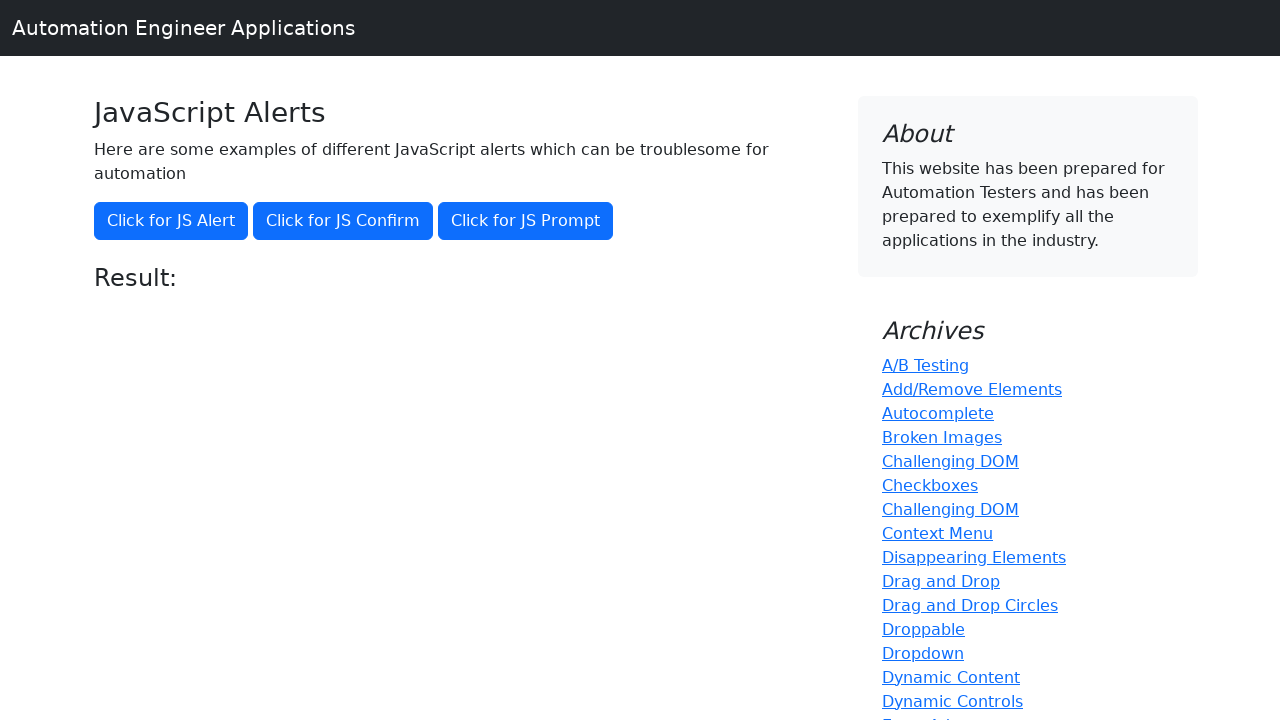

Set up dialog handler to accept prompt with 'Marina'
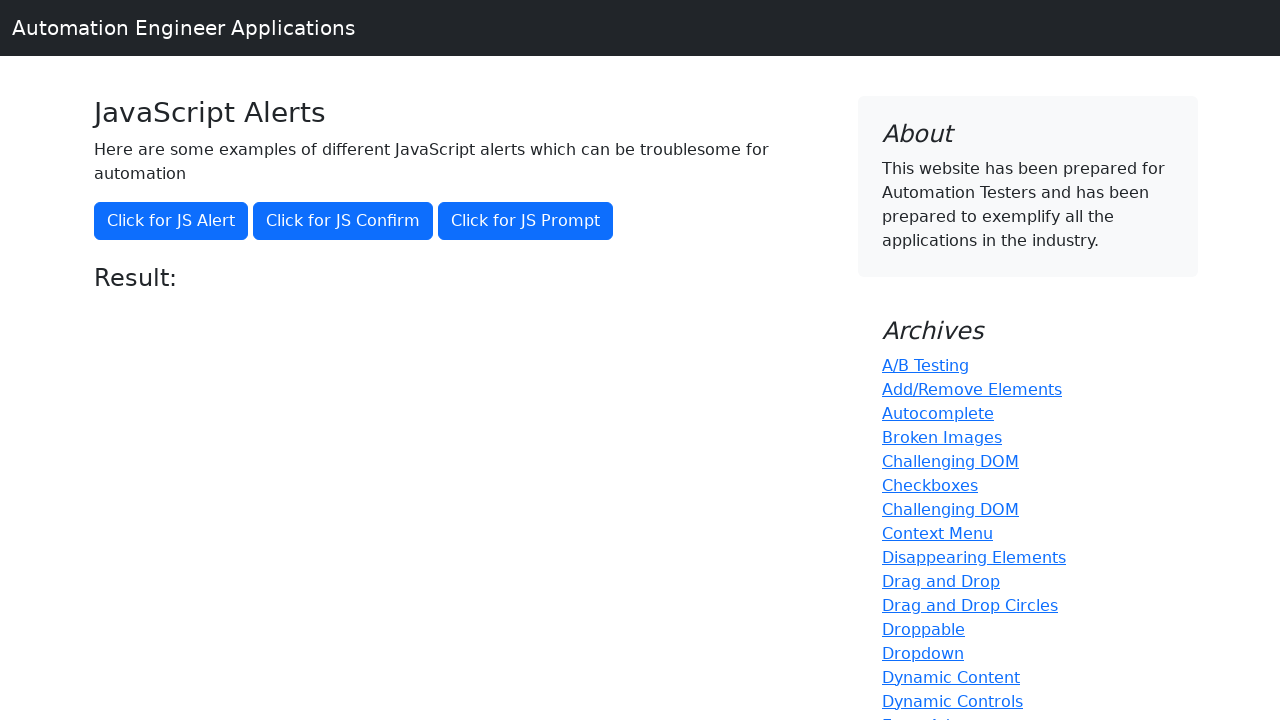

Clicked third button to trigger JavaScript prompt alert at (526, 221) on (//button)[3]
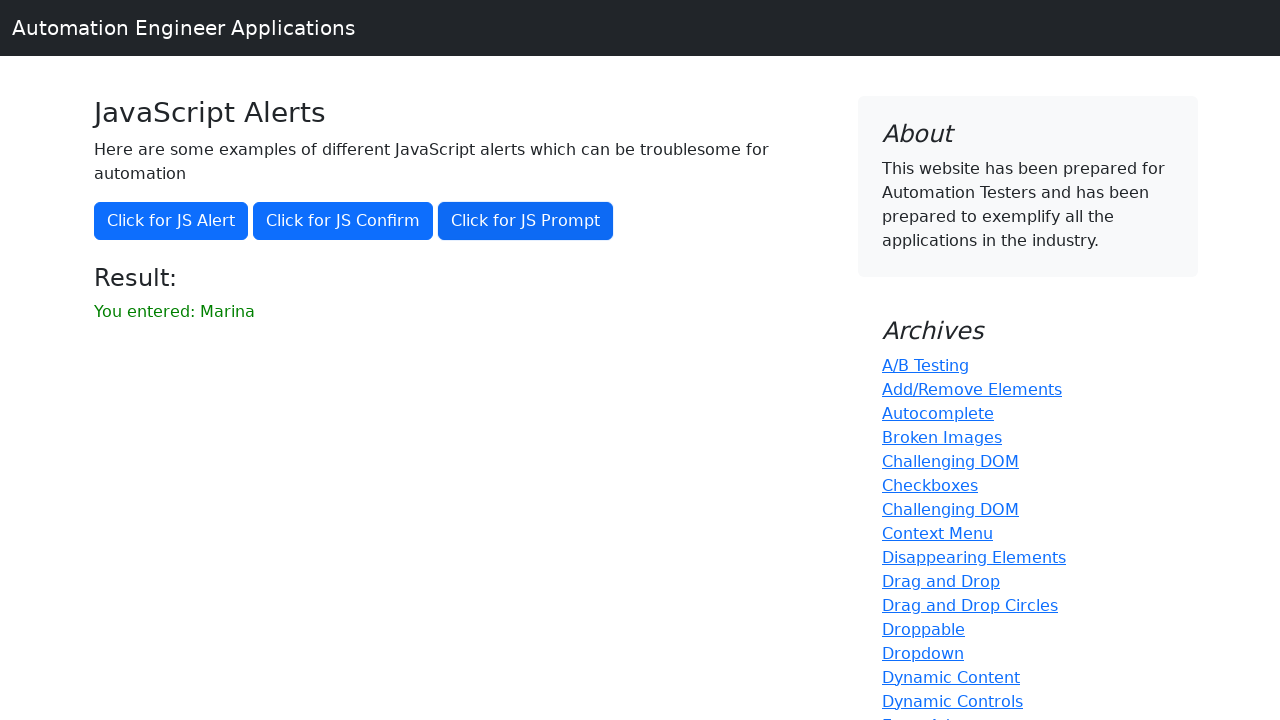

Result message element loaded
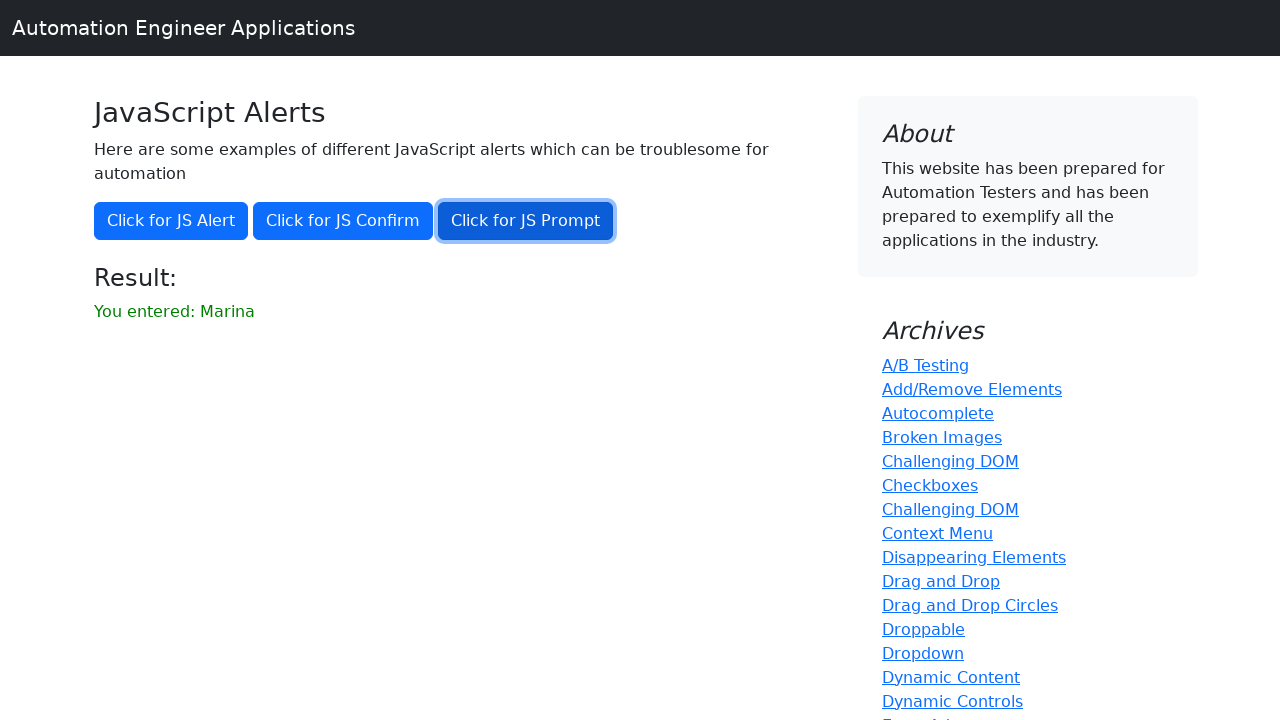

Located result message element
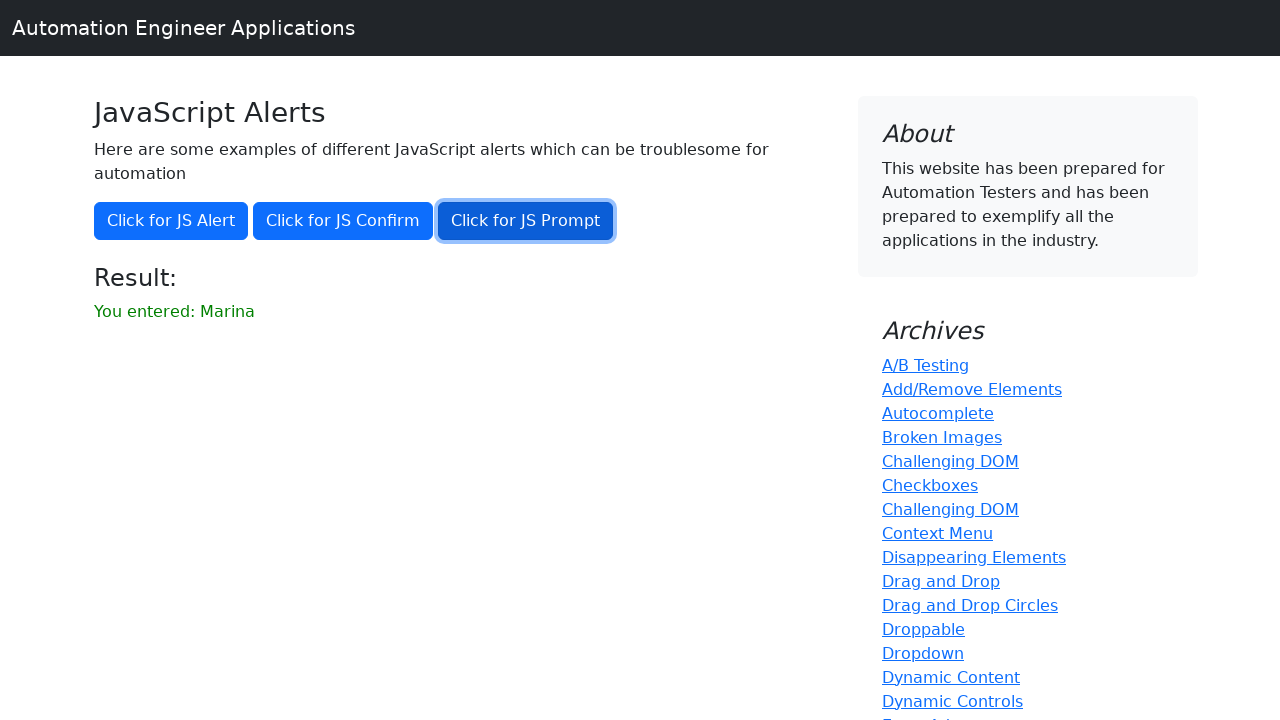

Verified 'Marina' appears in result message
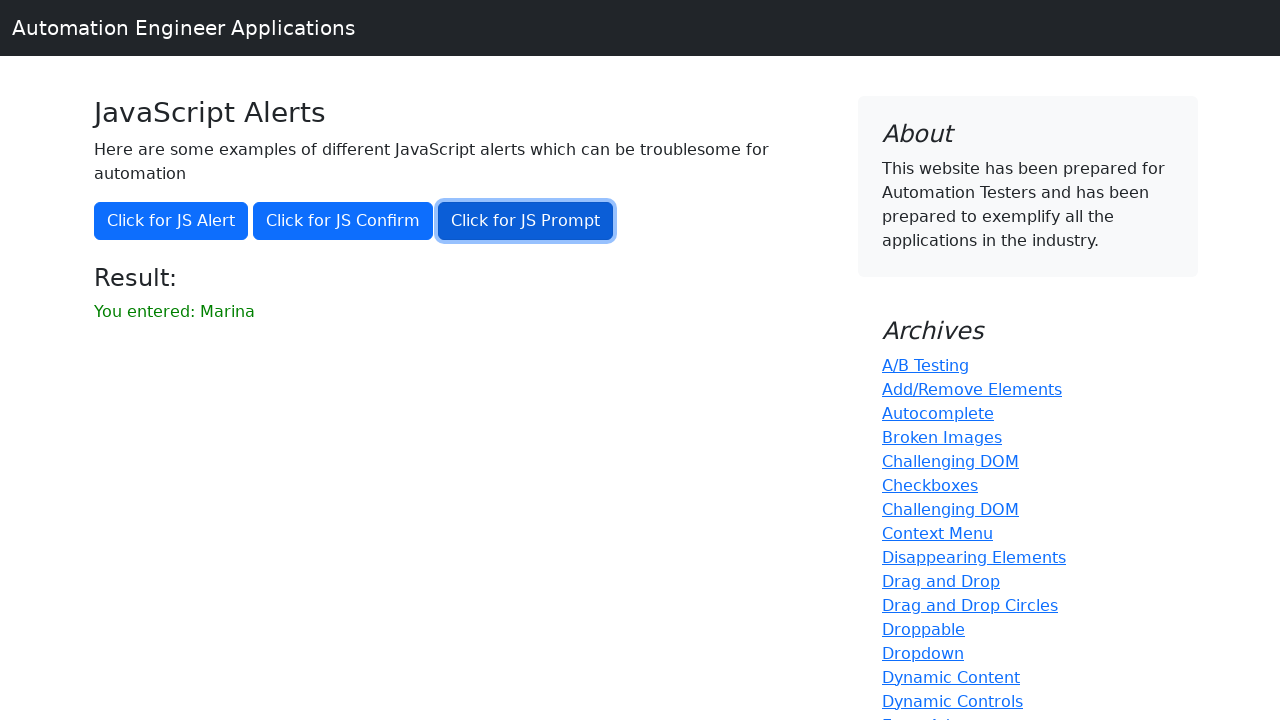

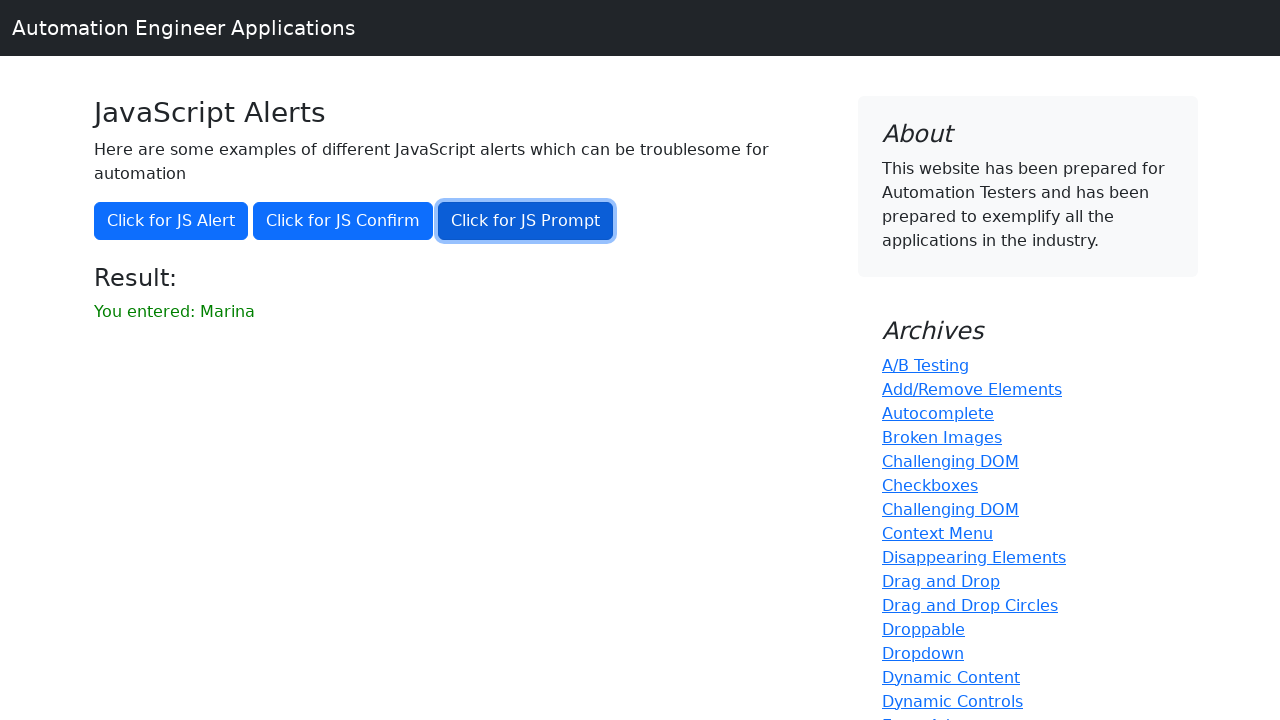